Navigates to ActiTime website and verifies that header navigation links are present and accessible

Starting URL: https://www.actitime.com/

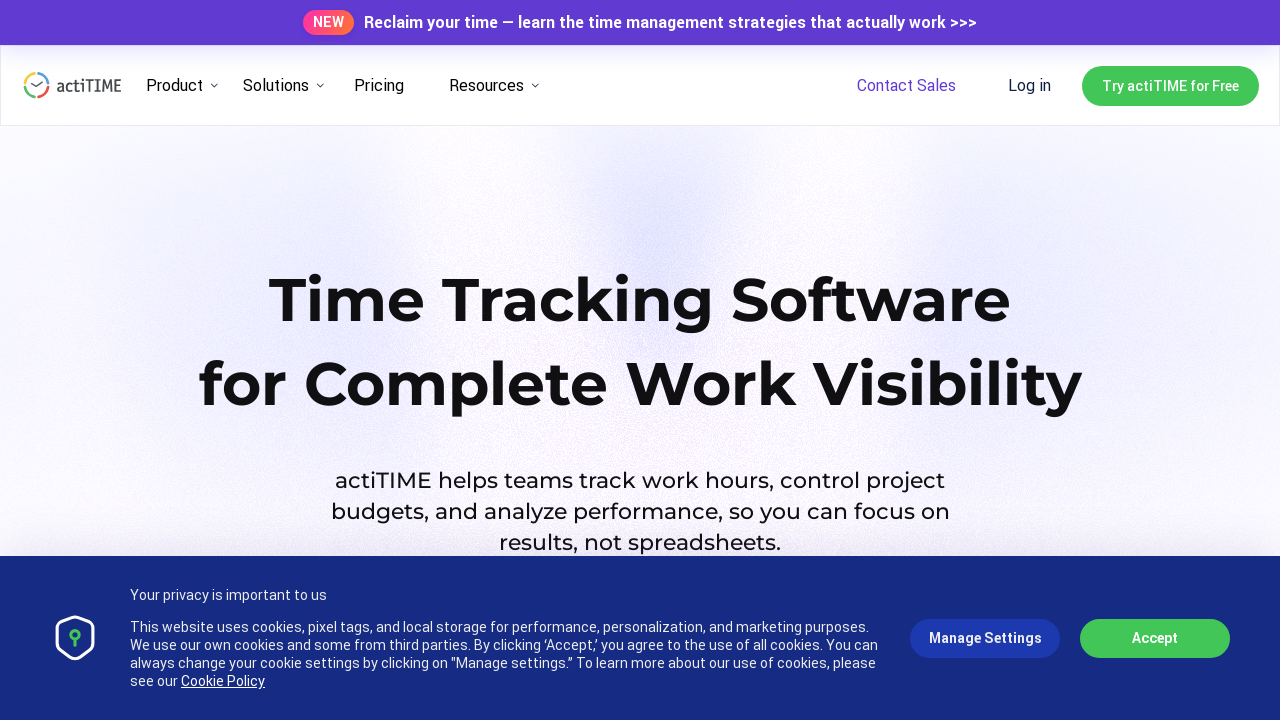

Navigated to ActiTime website homepage
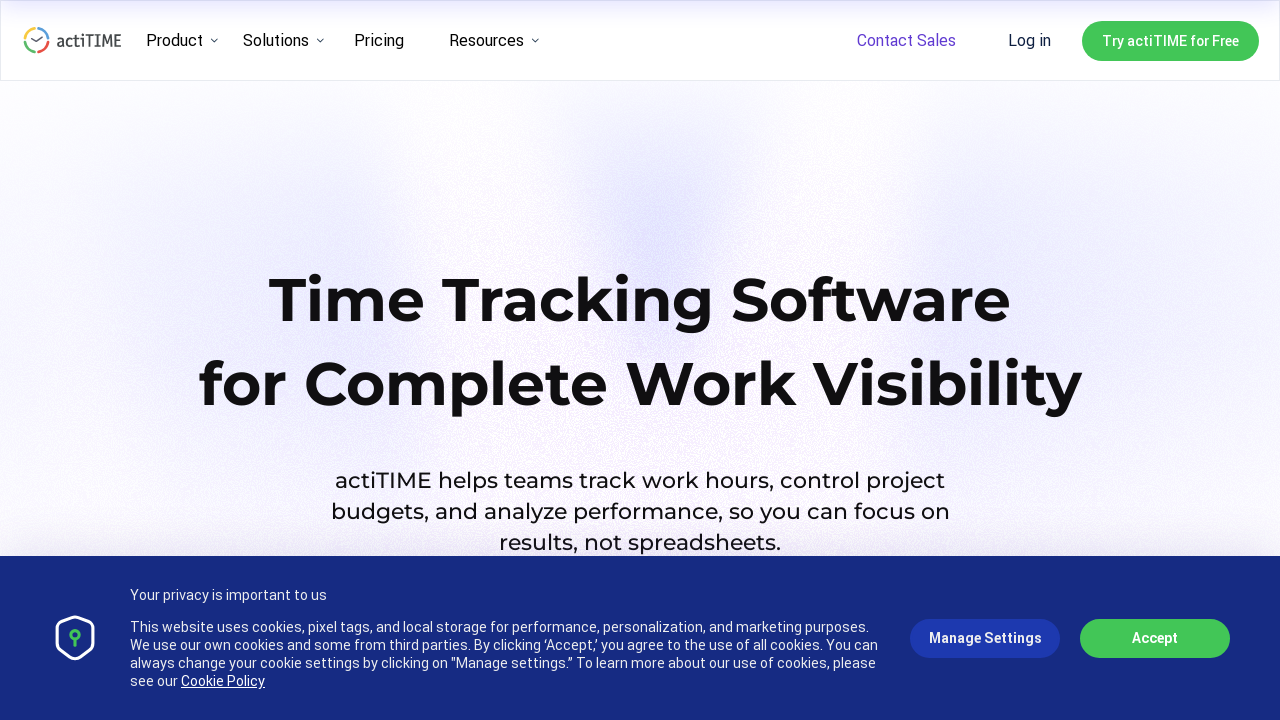

Header navigation items selector became available
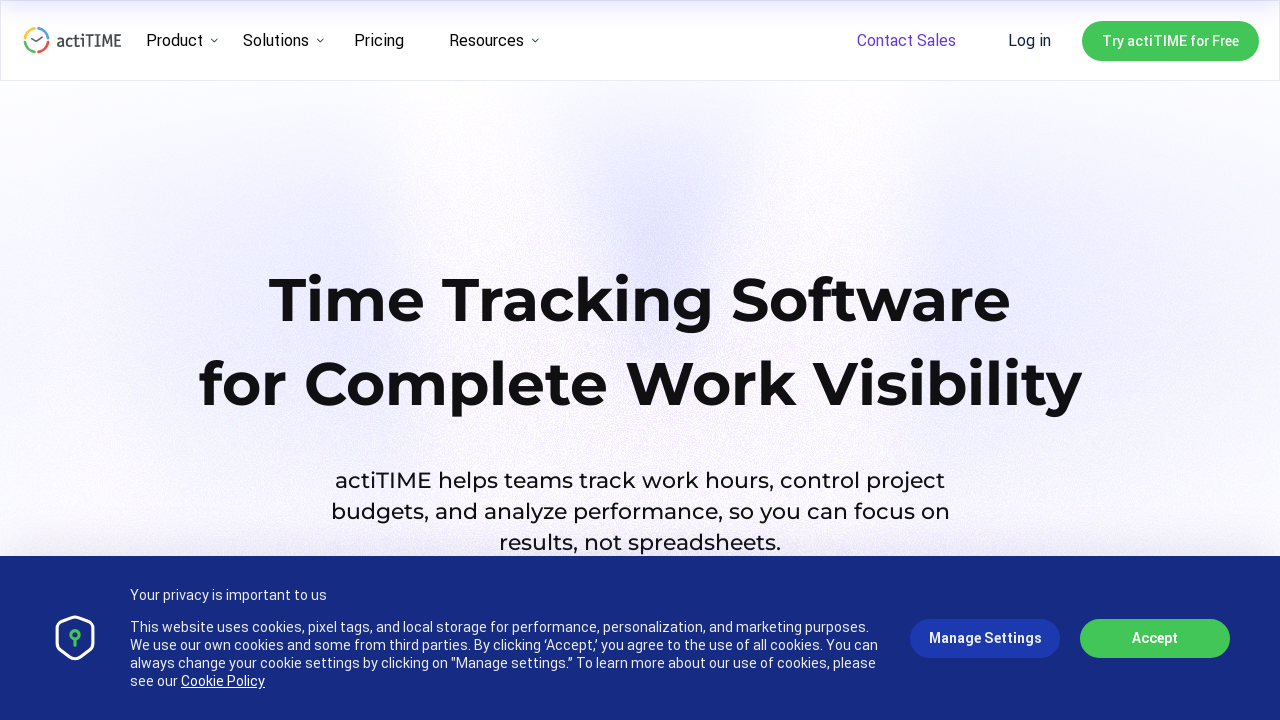

Retrieved all header navigation link elements
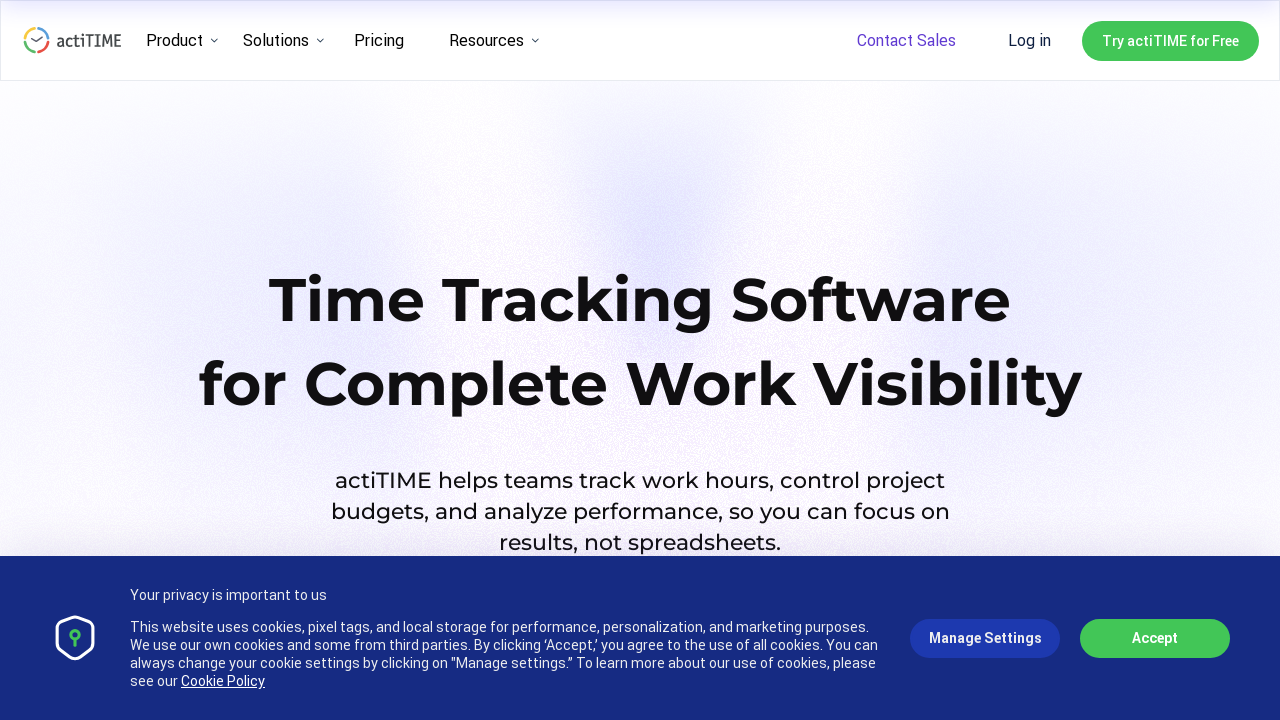

Verified header navigation links are present - found 4 links
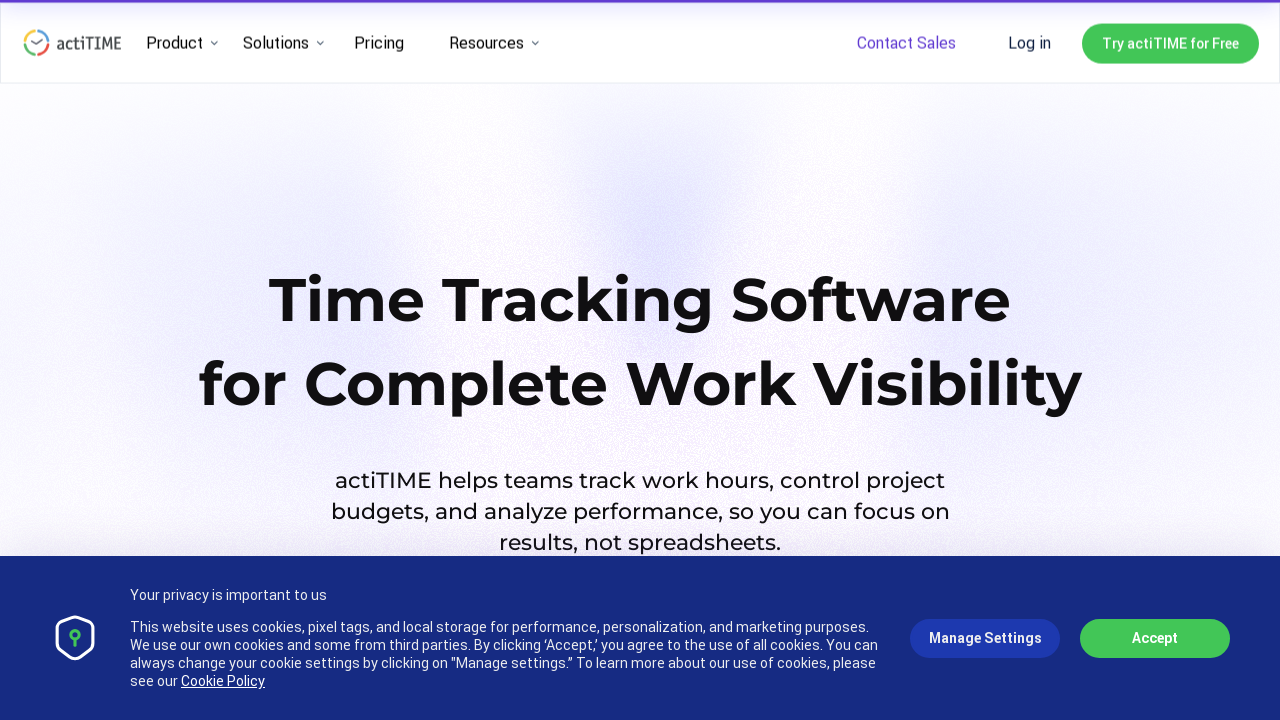

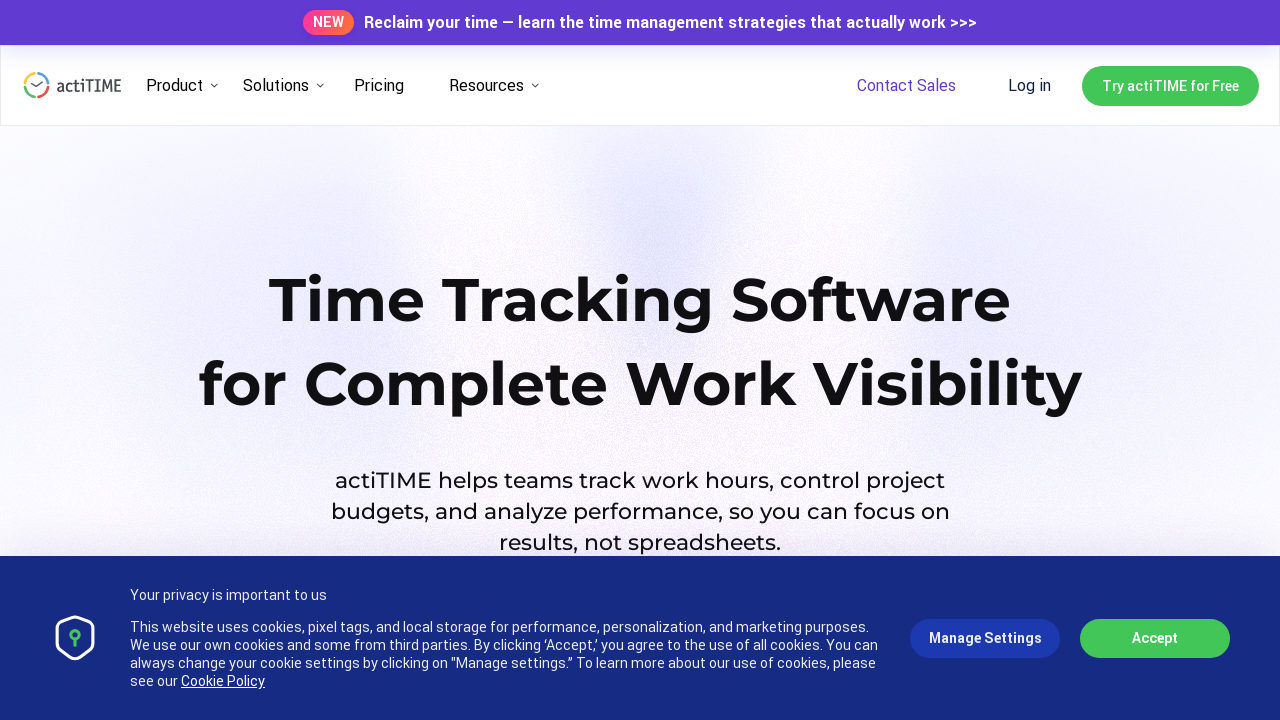